Tests basic browser navigation by visiting a website, navigating to a subpage, going back, and refreshing the page

Starting URL: https://brianwweber.com

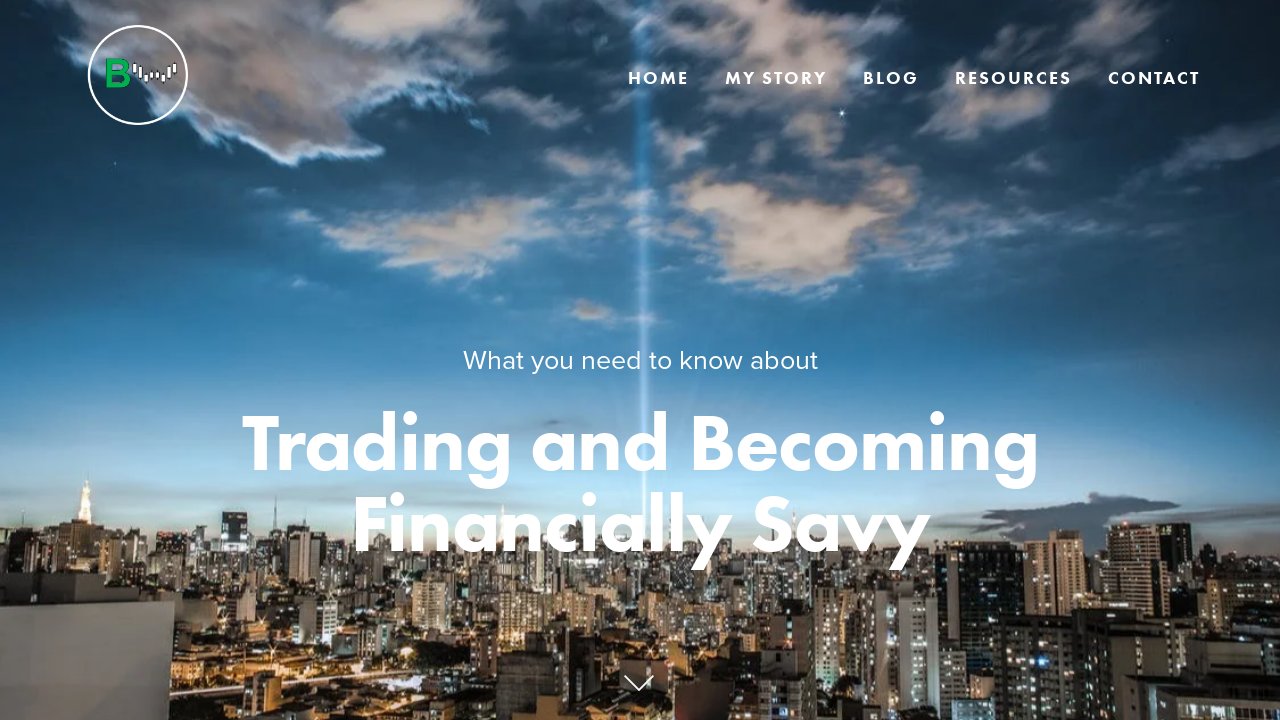

Navigated to my-story subpage at https://brianwweber.com/my-story
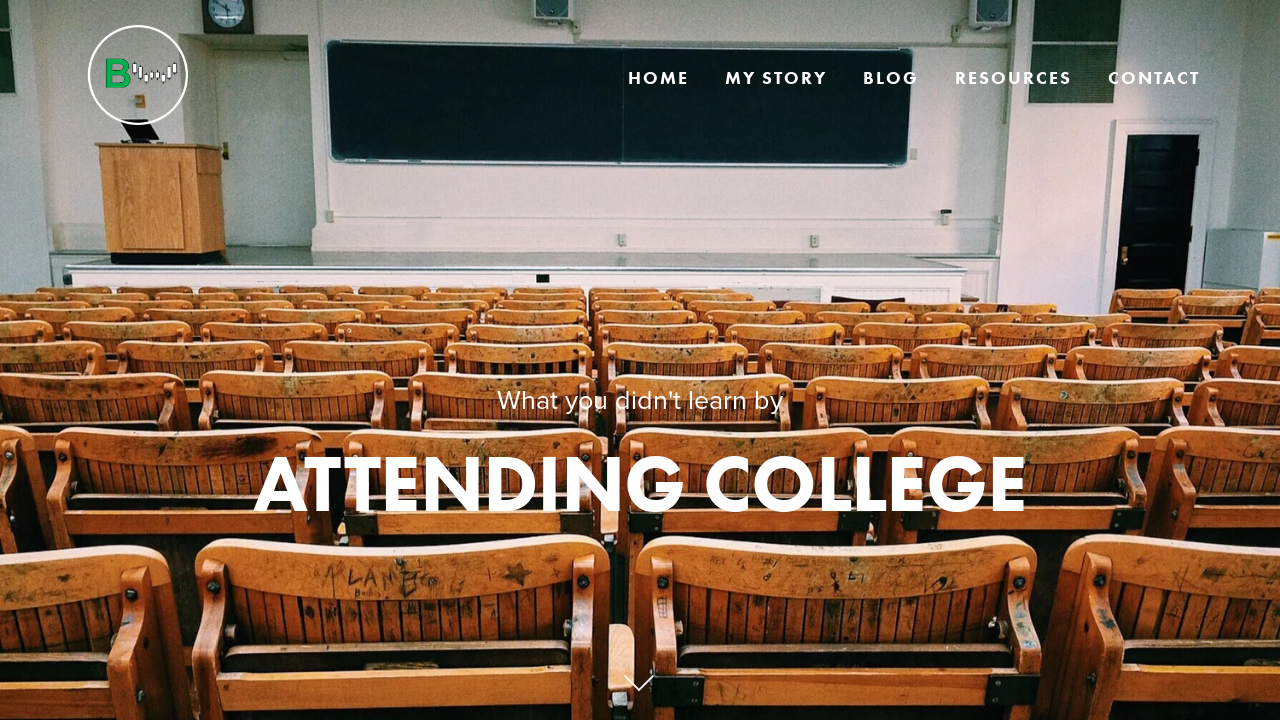

Navigated back to previous page
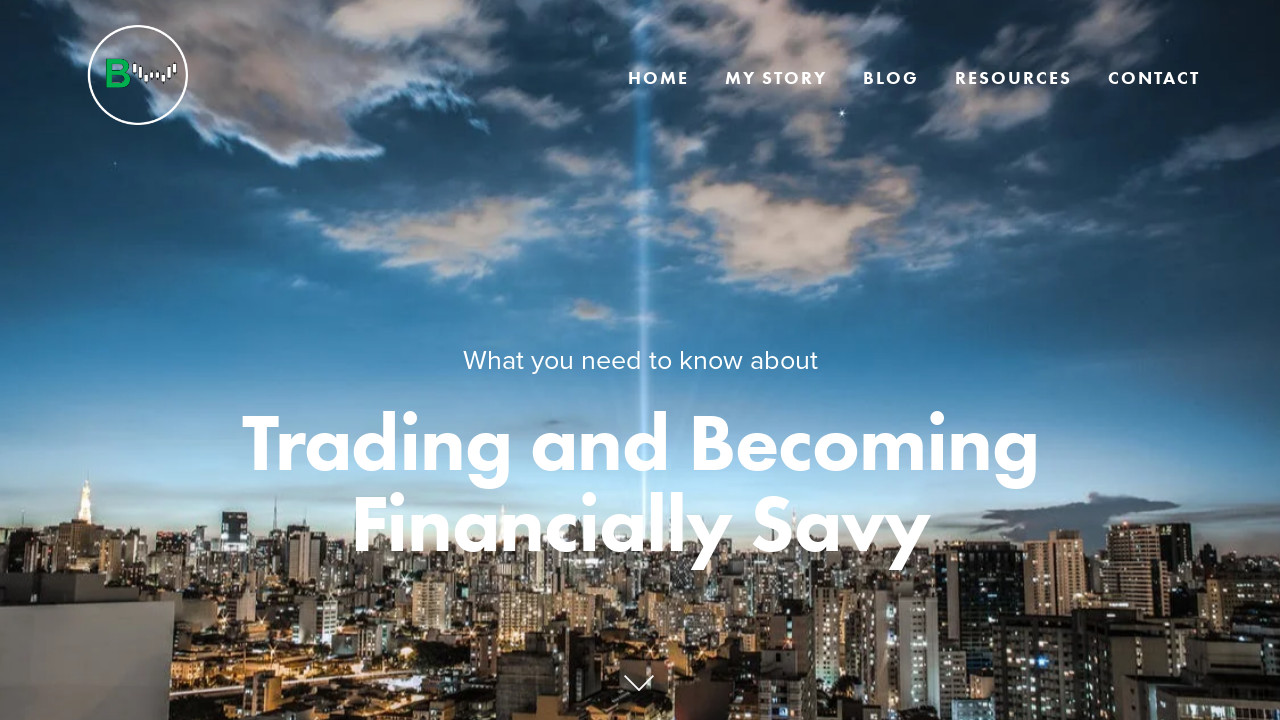

Refreshed the current page
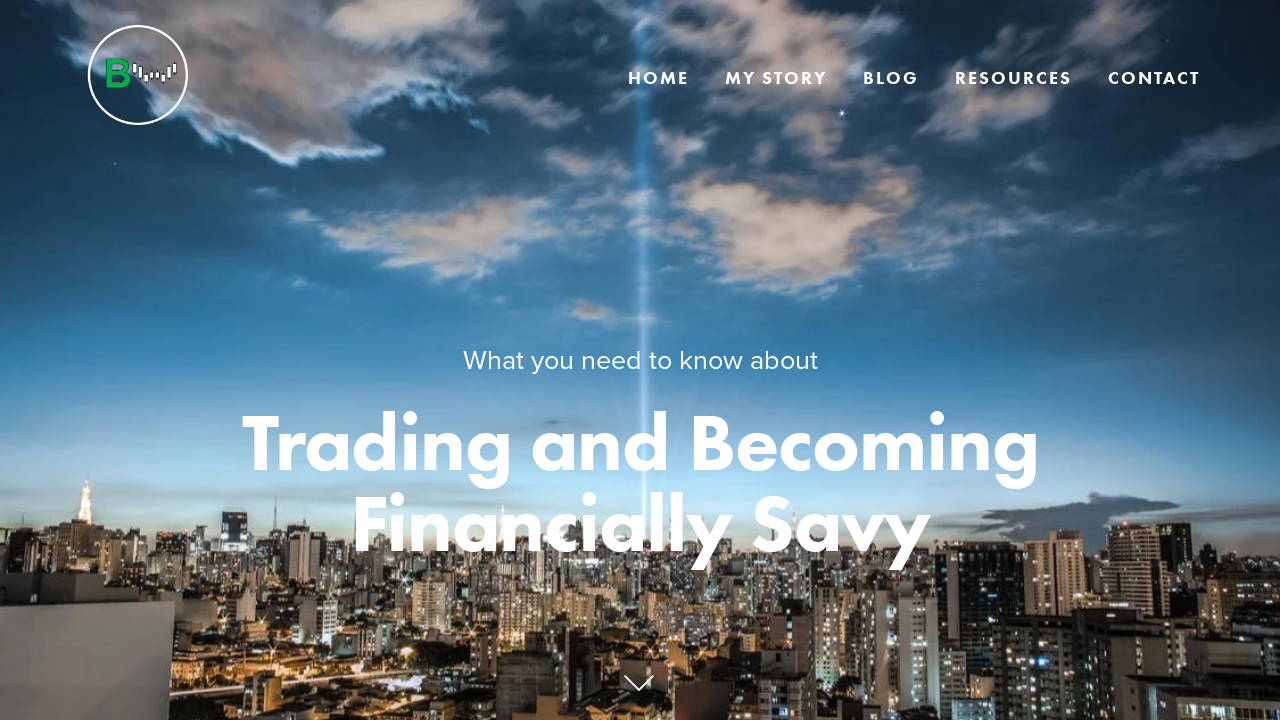

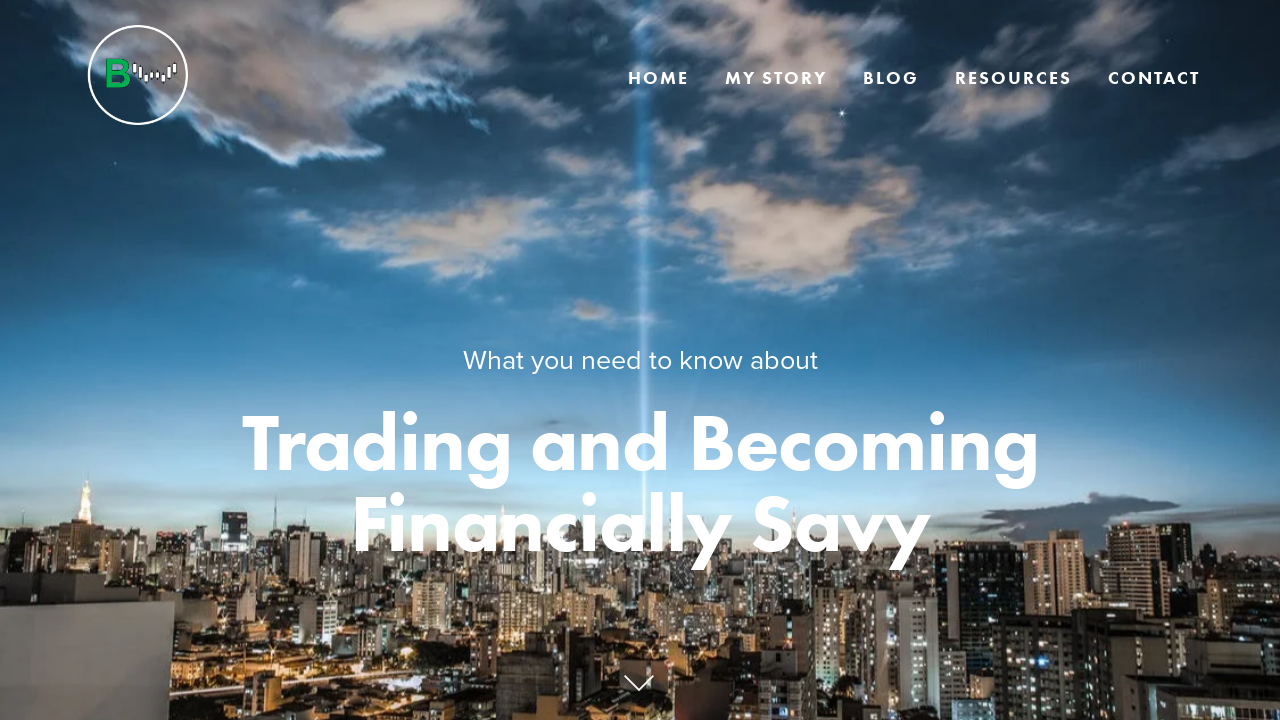